Tests Place Order modal elements without products in cart - verifies modal opens, total is empty, and buttons display correctly

Starting URL: https://www.demoblaze.com/cart.html

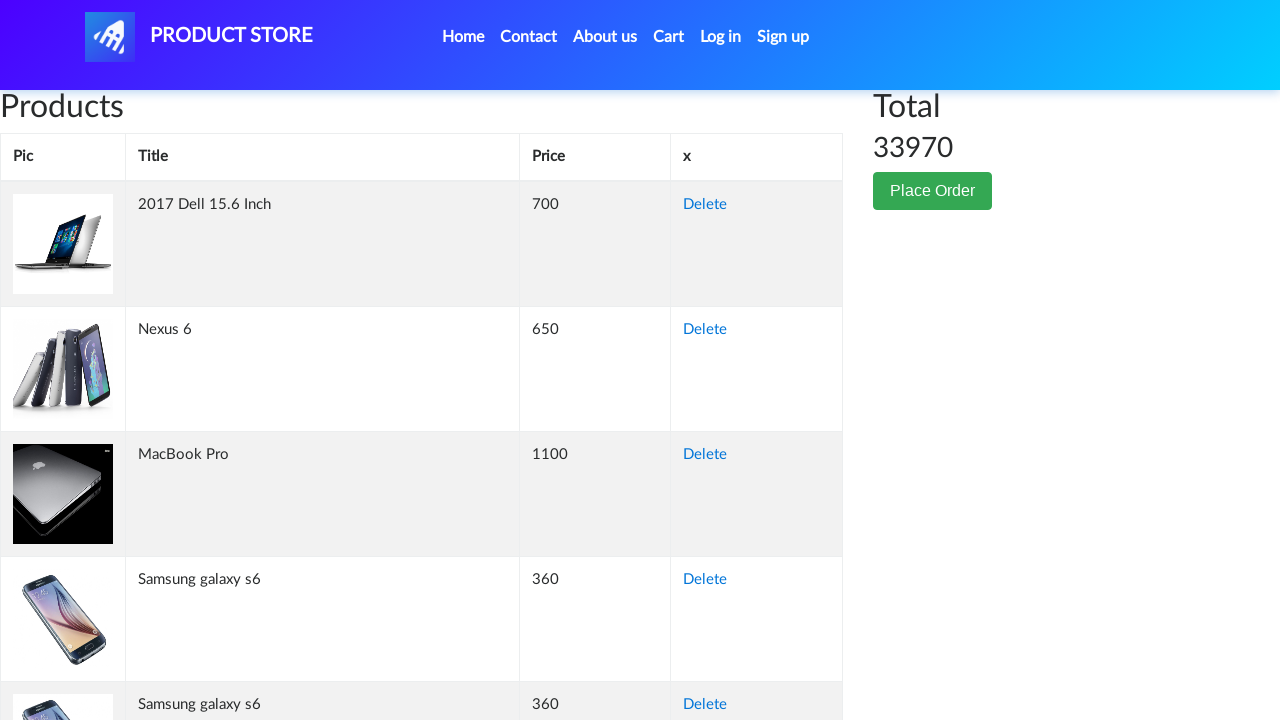

Clicked Place Order button at (933, 191) on button:has-text('Place Order')
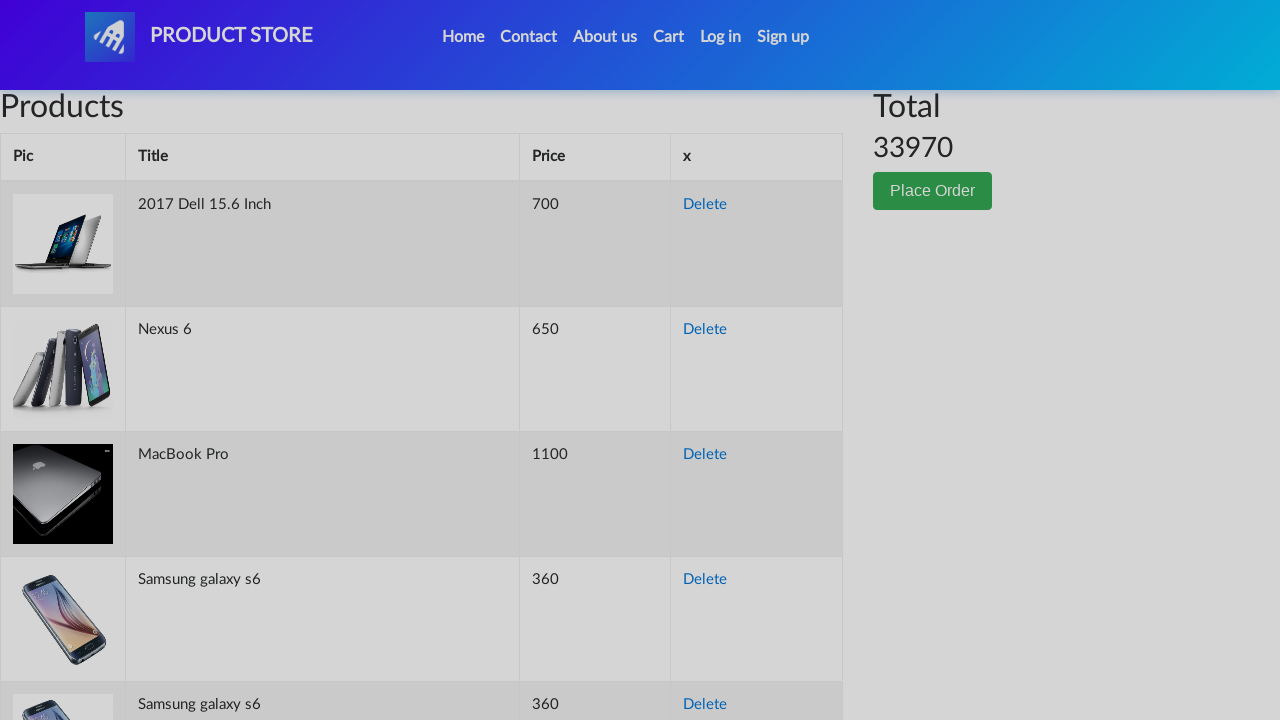

Place Order modal appeared
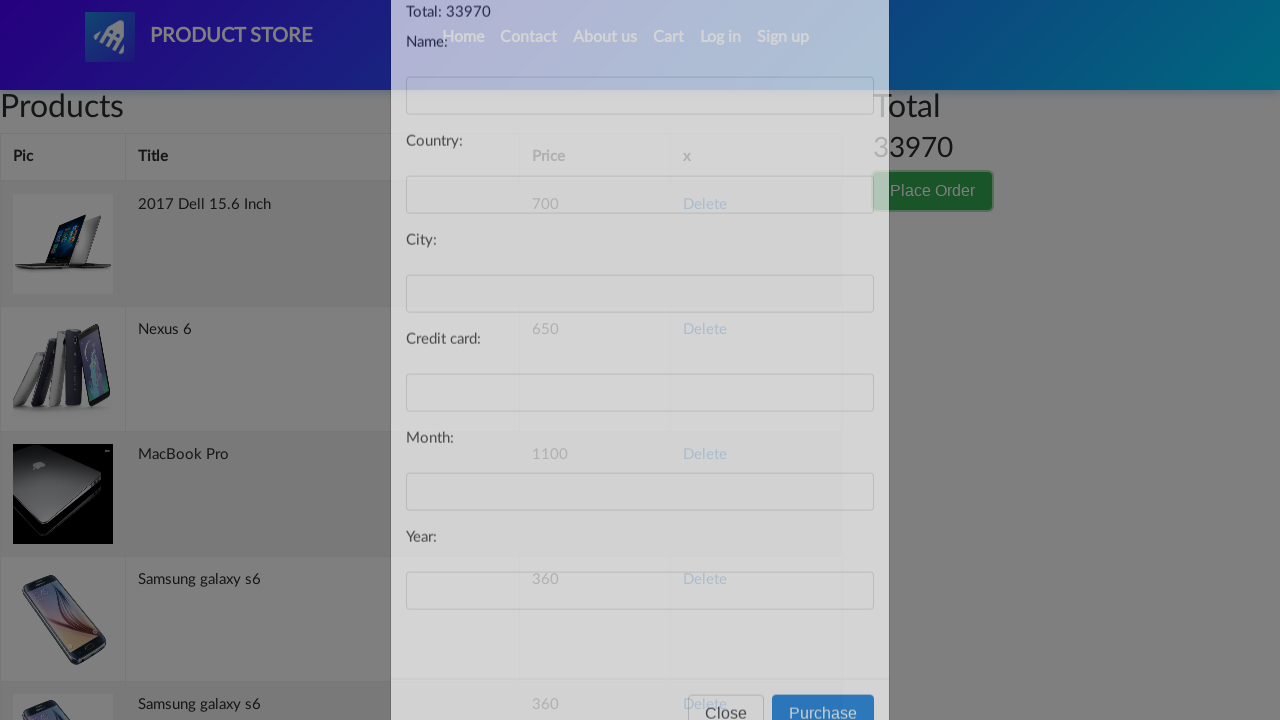

Clicked close button to dismiss modal at (867, 61) on #orderModal .close
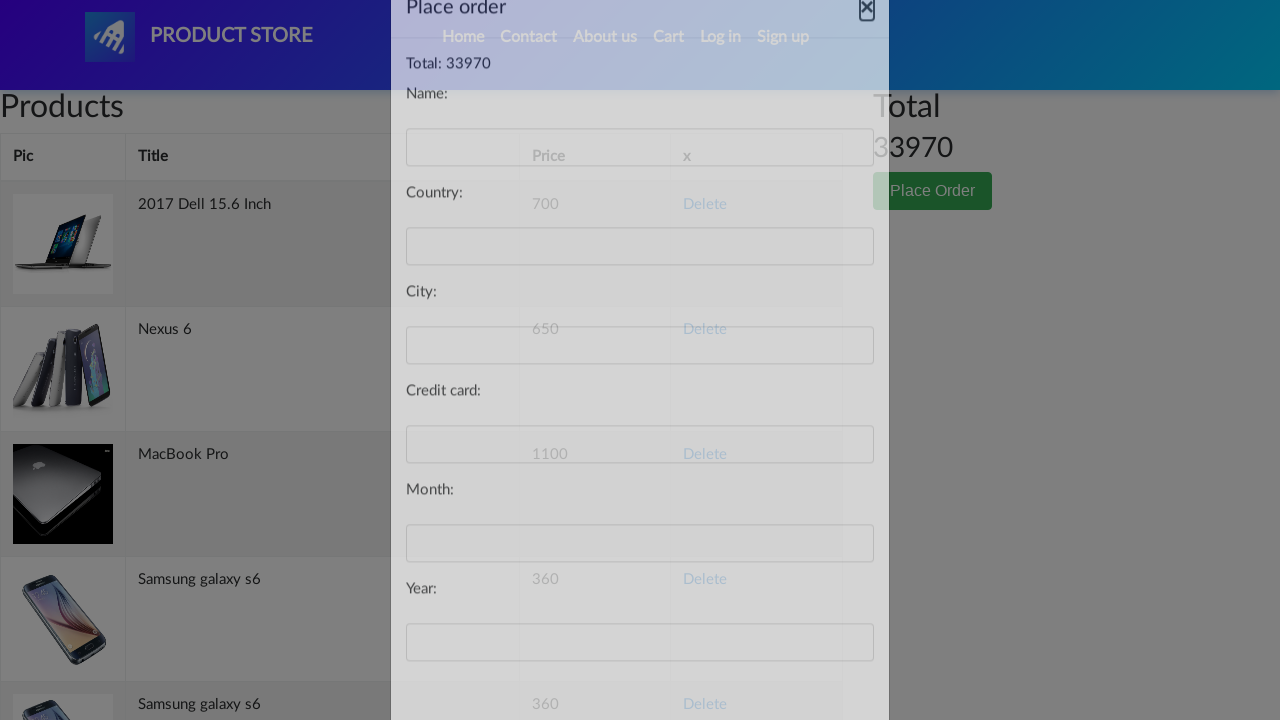

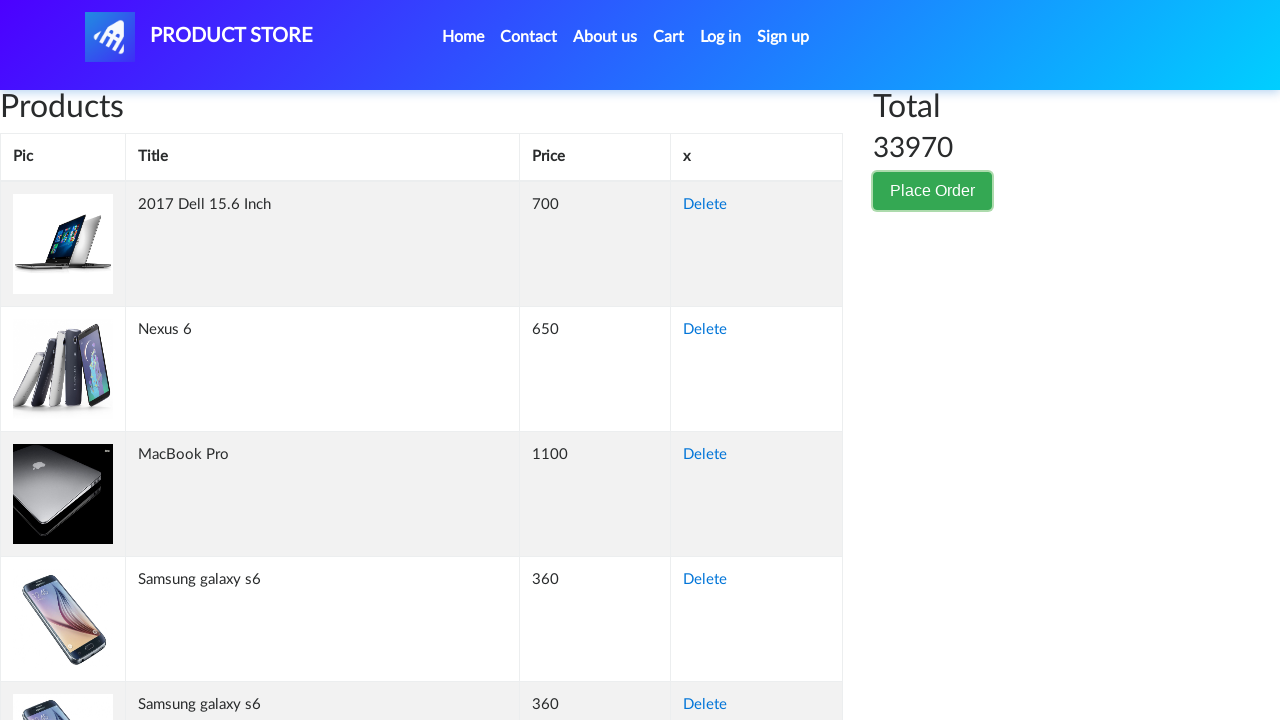